Tests keyboard navigation on SpiceJet website by pressing Tab key twice to navigate through elements and then pressing Enter to activate the focused element

Starting URL: https://www.spicejet.com

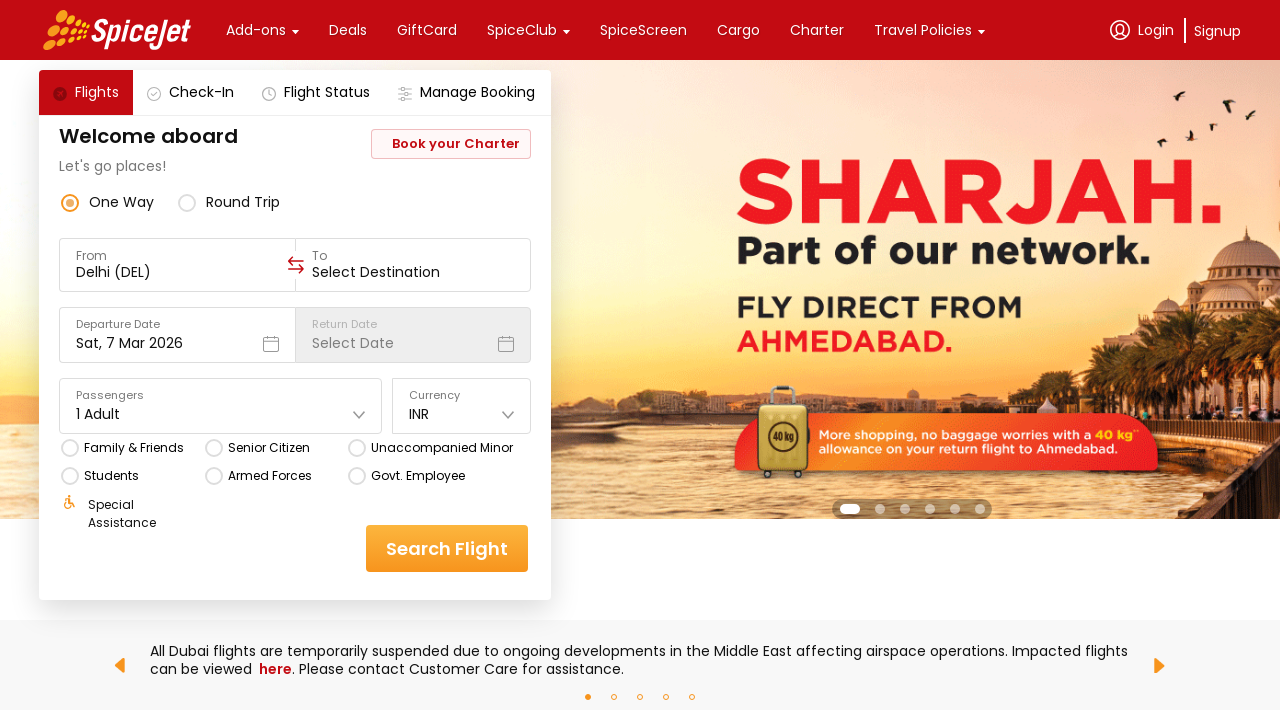

Waited for SpiceJet website to fully load (networkidle state)
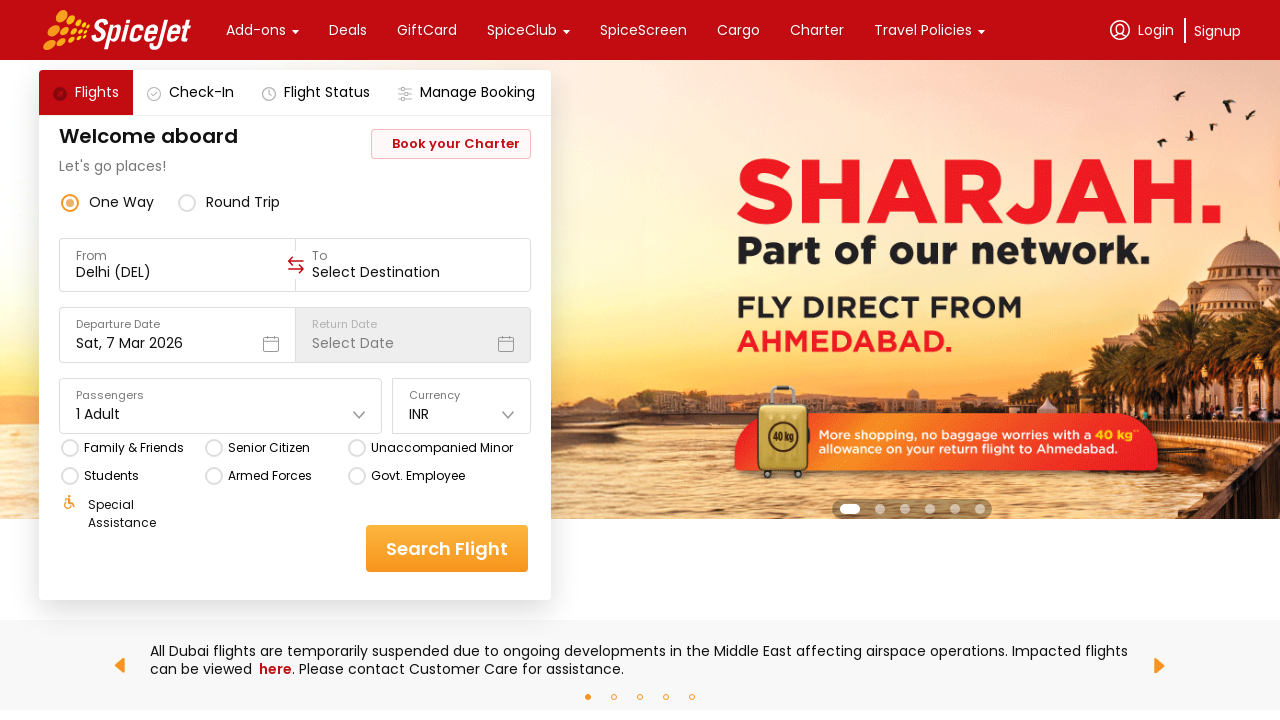

Pressed Tab key to navigate to first element
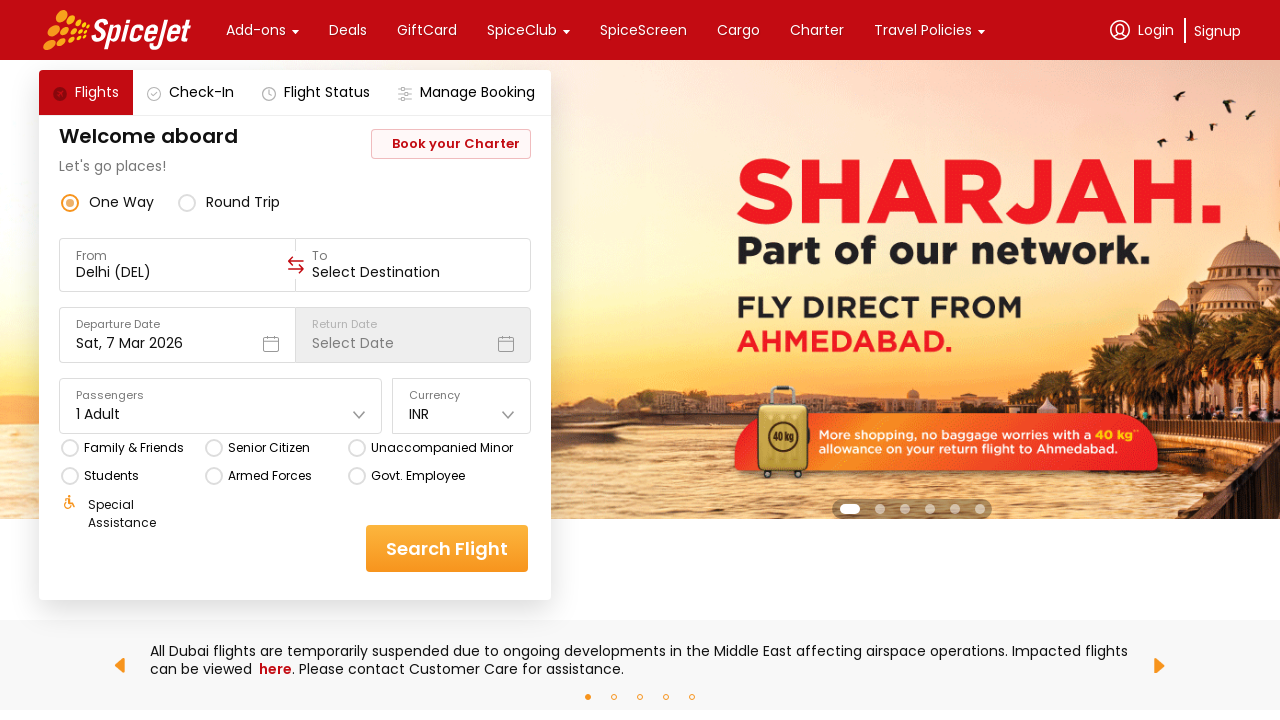

Waited 1 second between key presses
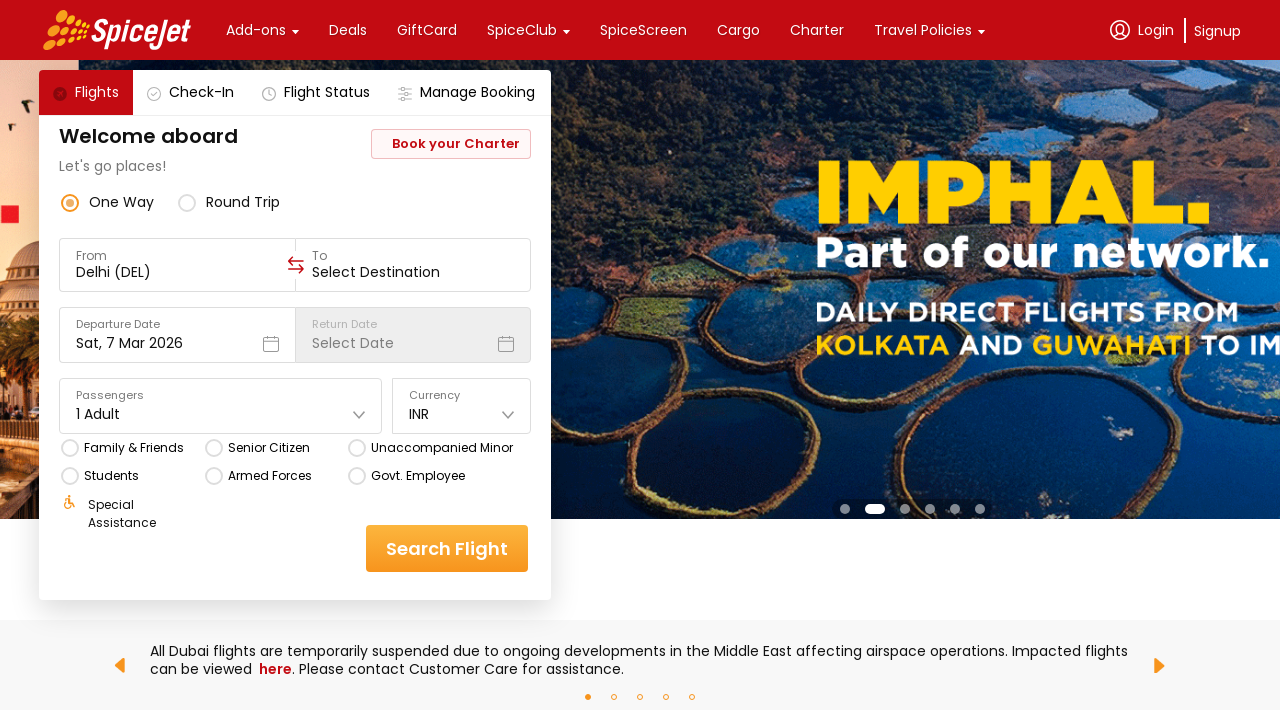

Pressed Tab key again to navigate to second element
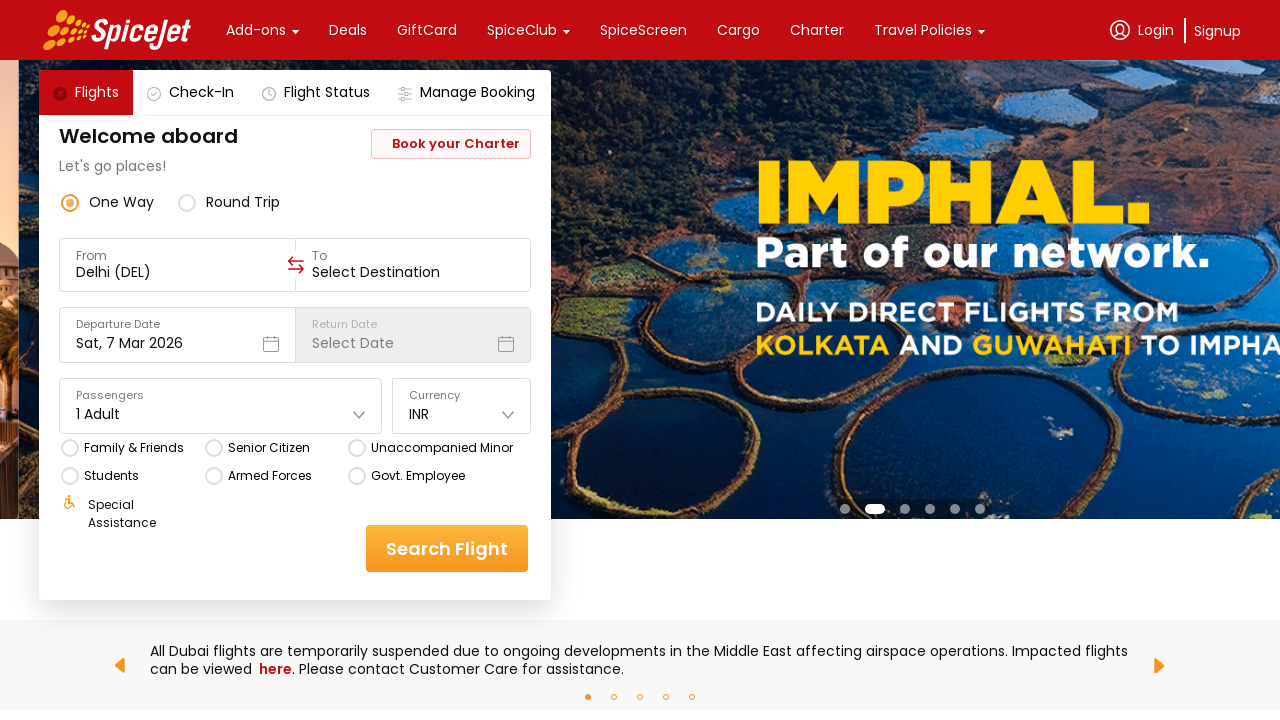

Waited 1 second before activating focused element
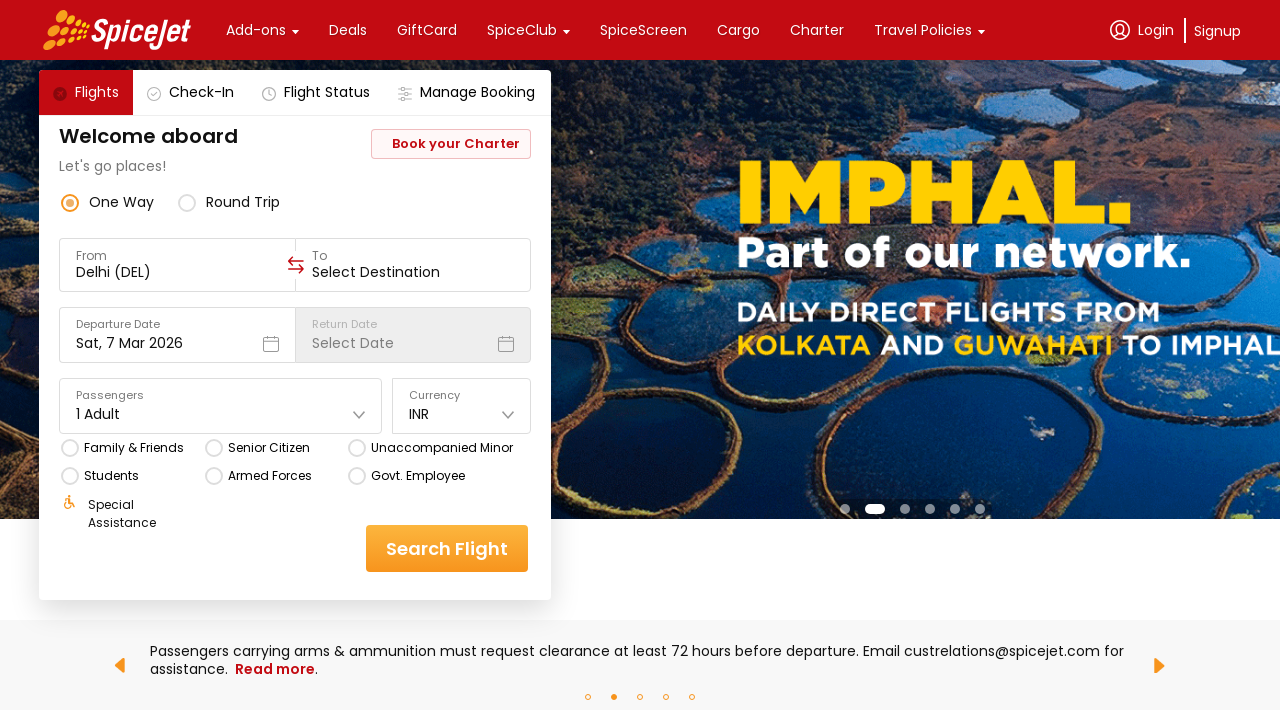

Pressed Enter to activate the focused element
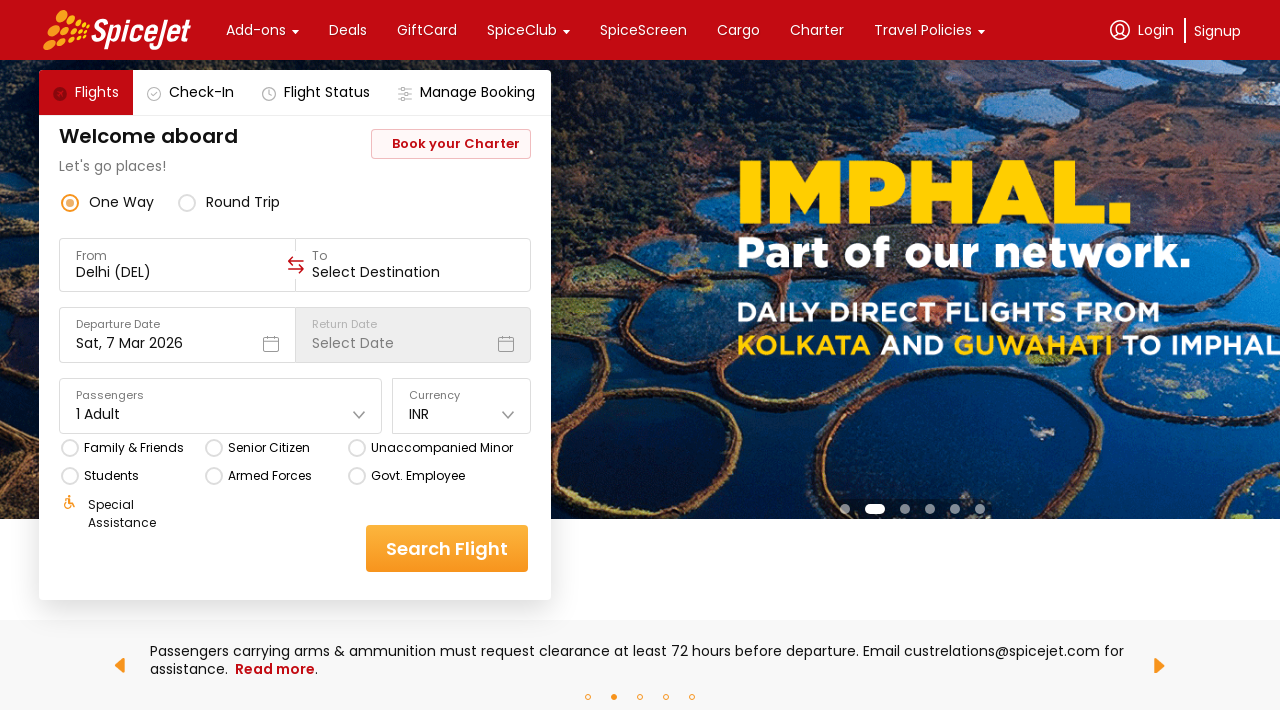

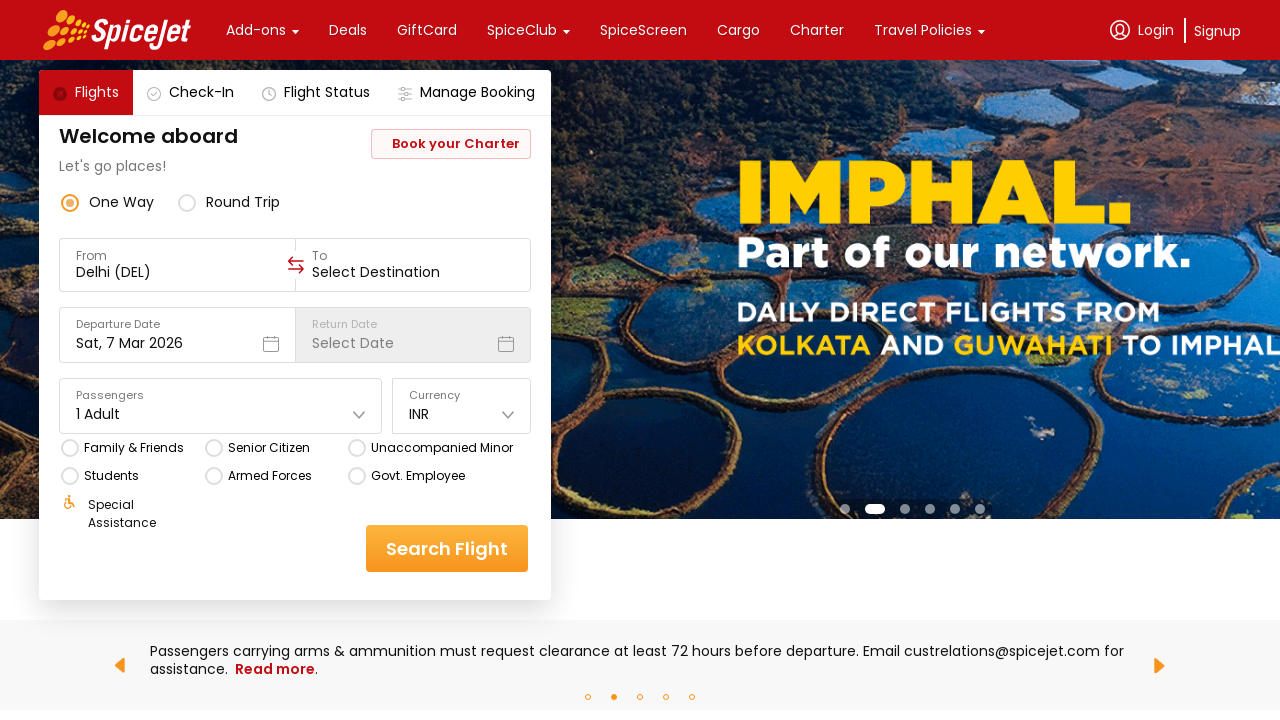